Selects all checkboxes on the page and then deselects them all

Starting URL: https://demos.telerik.com/kendo-ui/checkbox/index

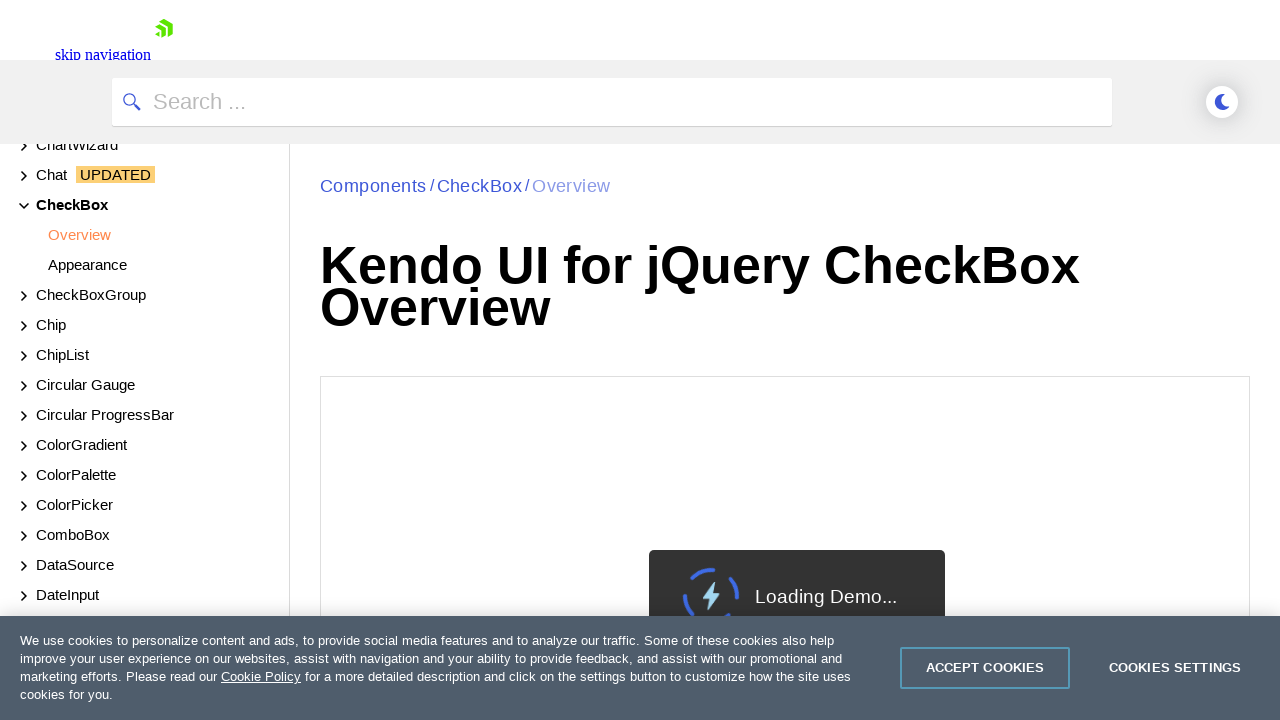

Located all enabled checkboxes on the page
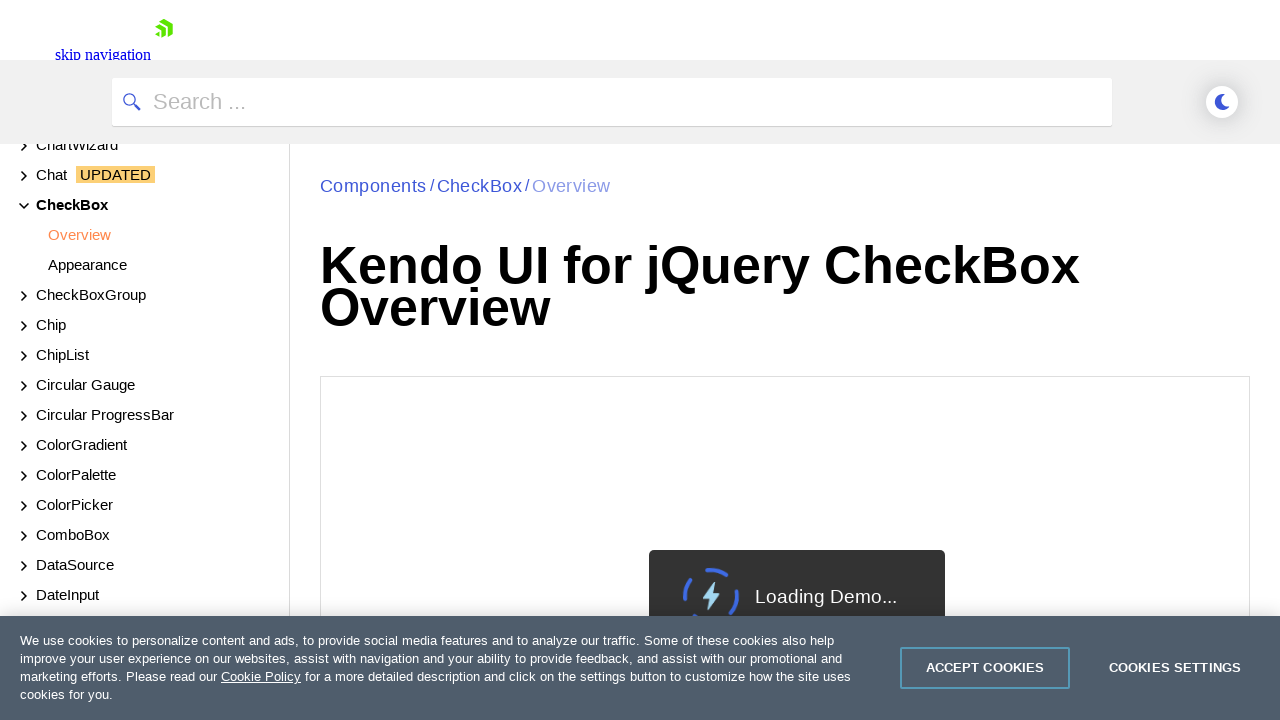

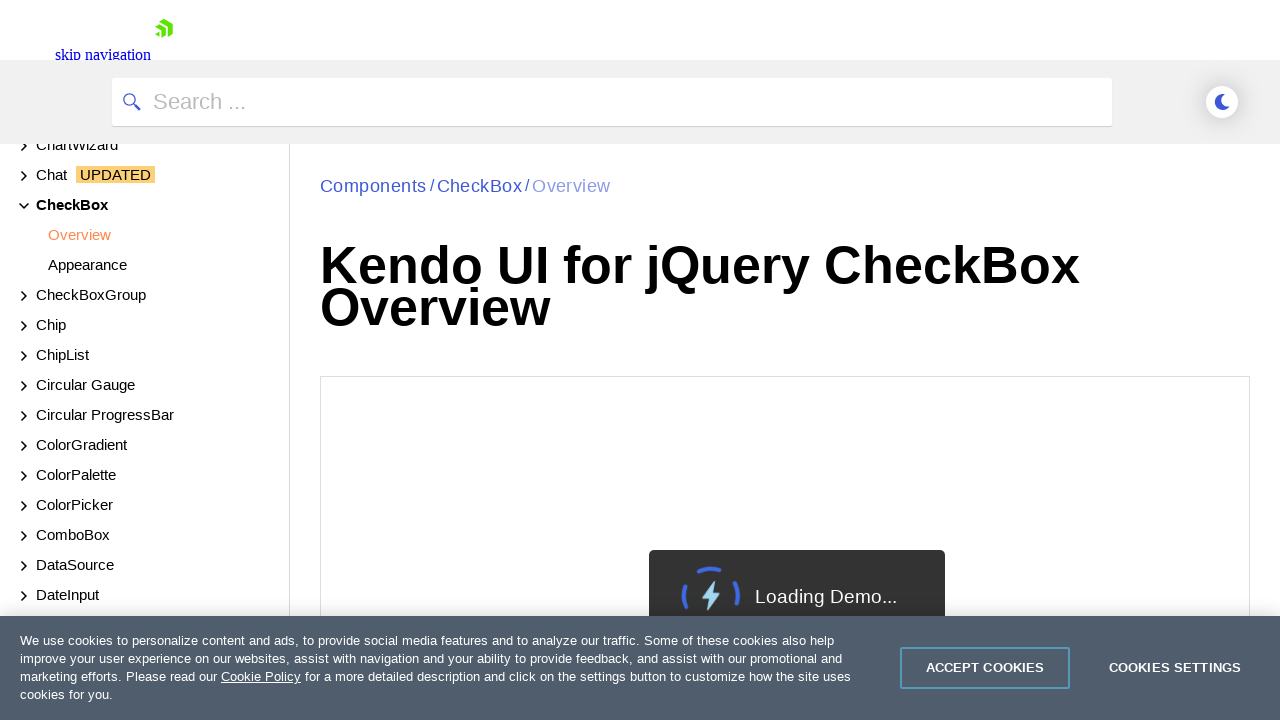